Tests a math problem form by extracting two numbers, calculating their sum, and selecting the result from a dropdown menu

Starting URL: http://suninjuly.github.io/selects1.html

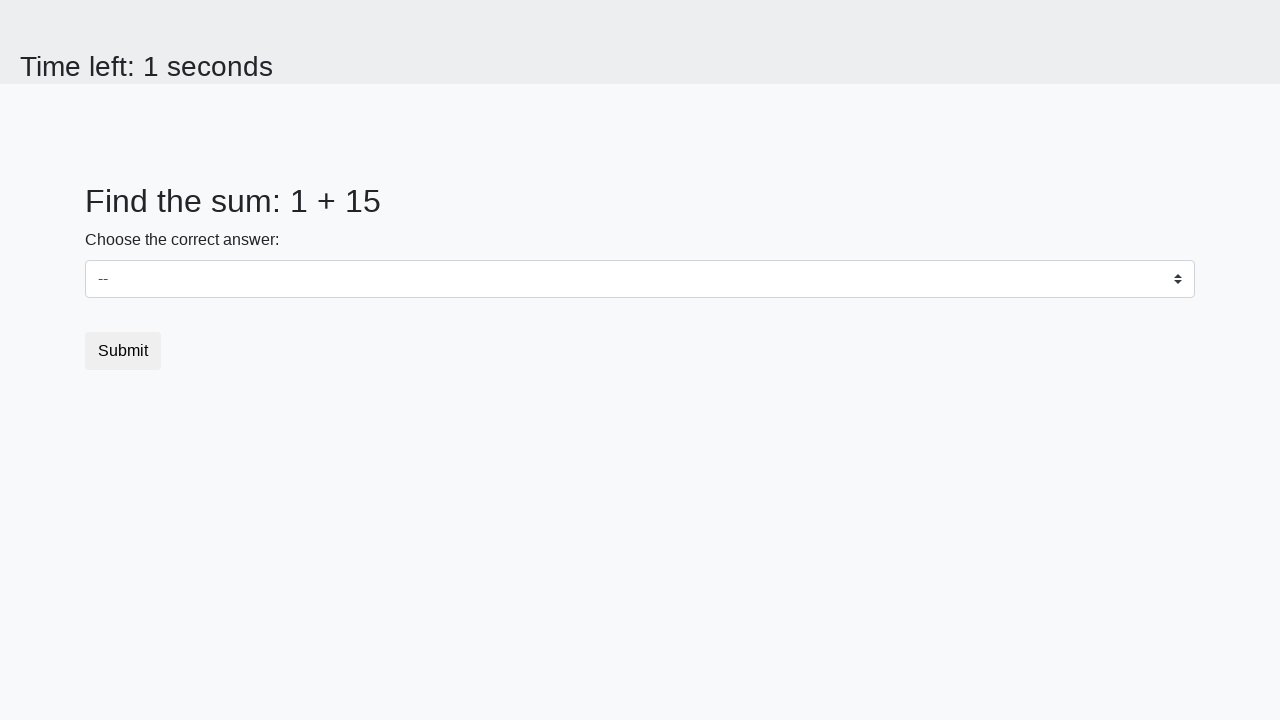

Located first number element (#num1)
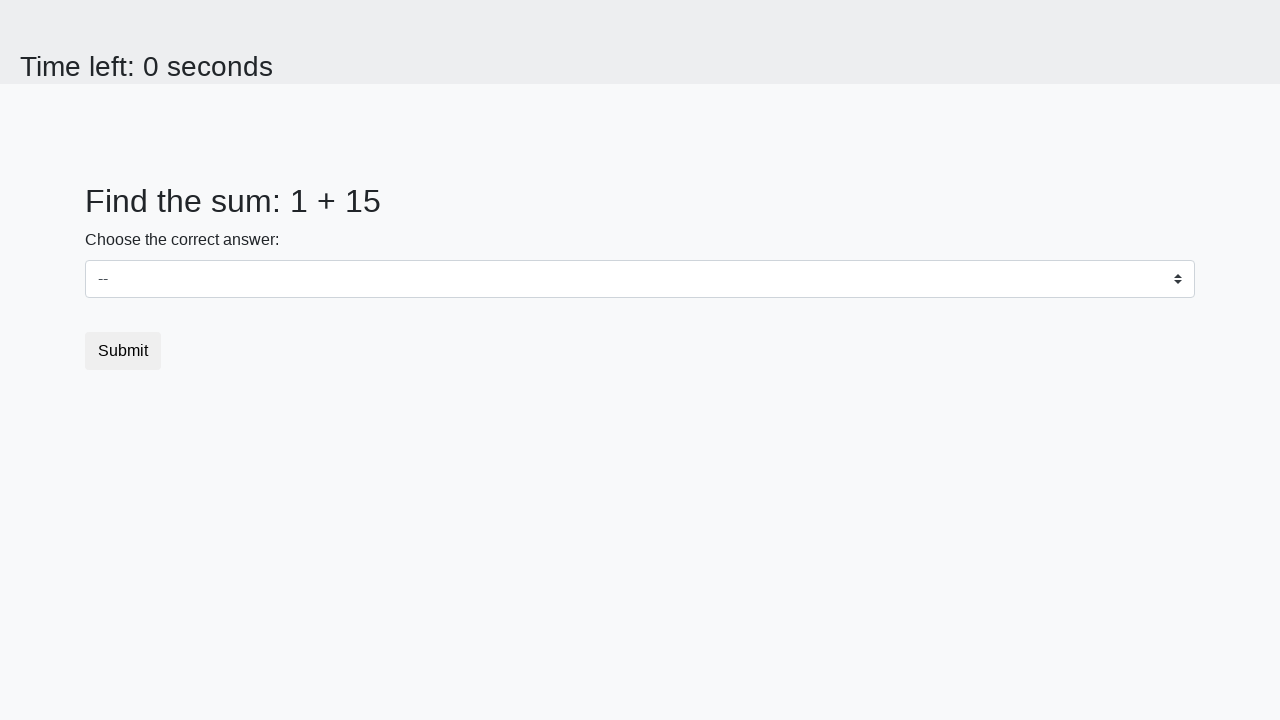

Extracted first number from element
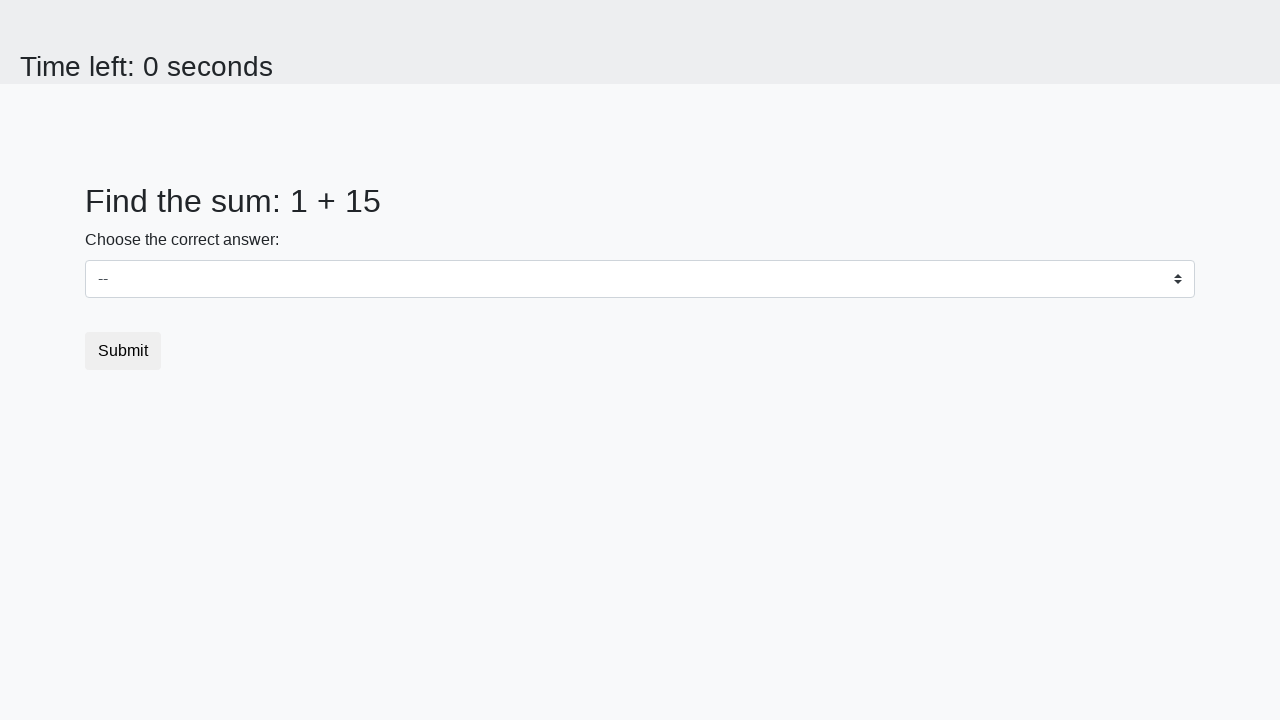

Located second number element (#num2)
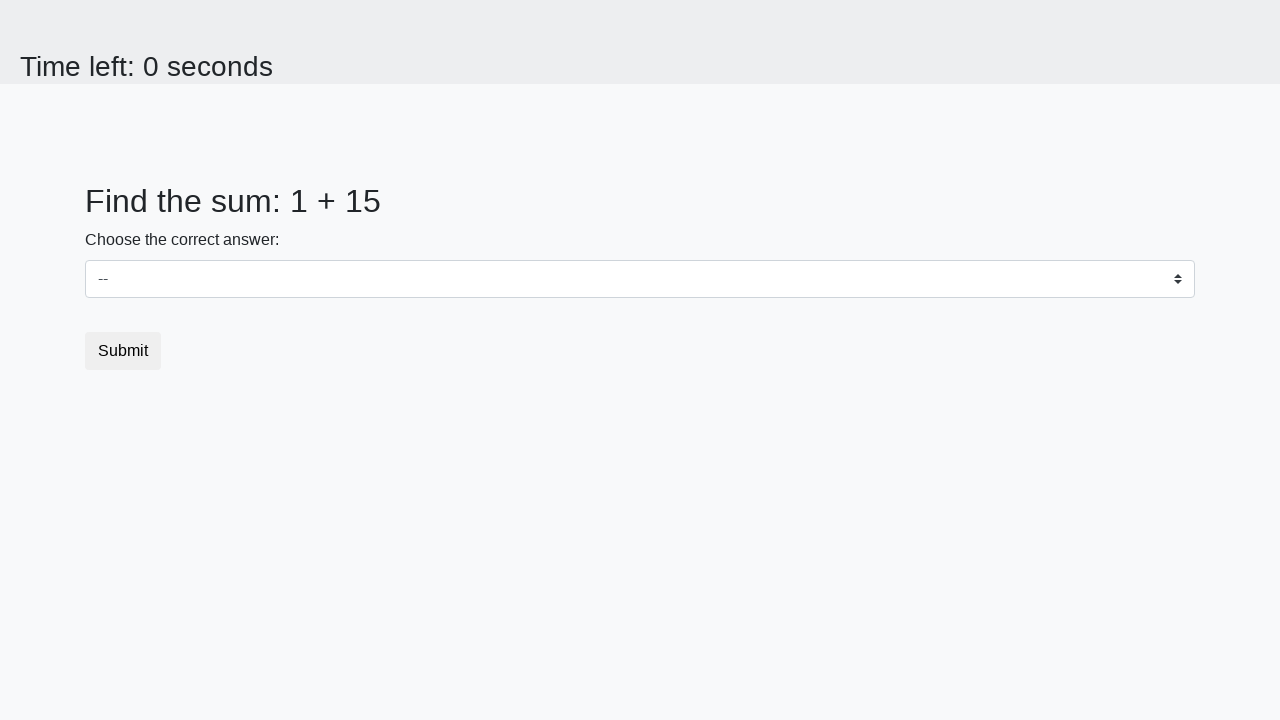

Extracted second number from element
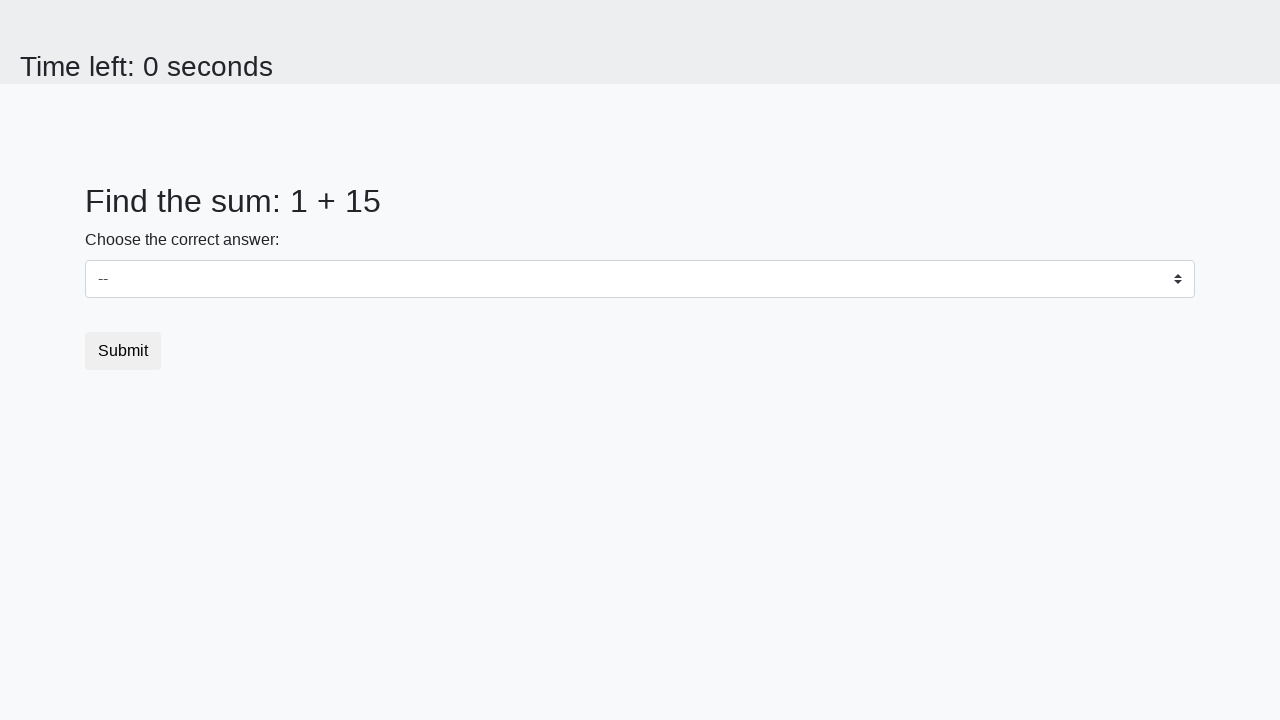

Calculated sum of 1 and 15 = 16
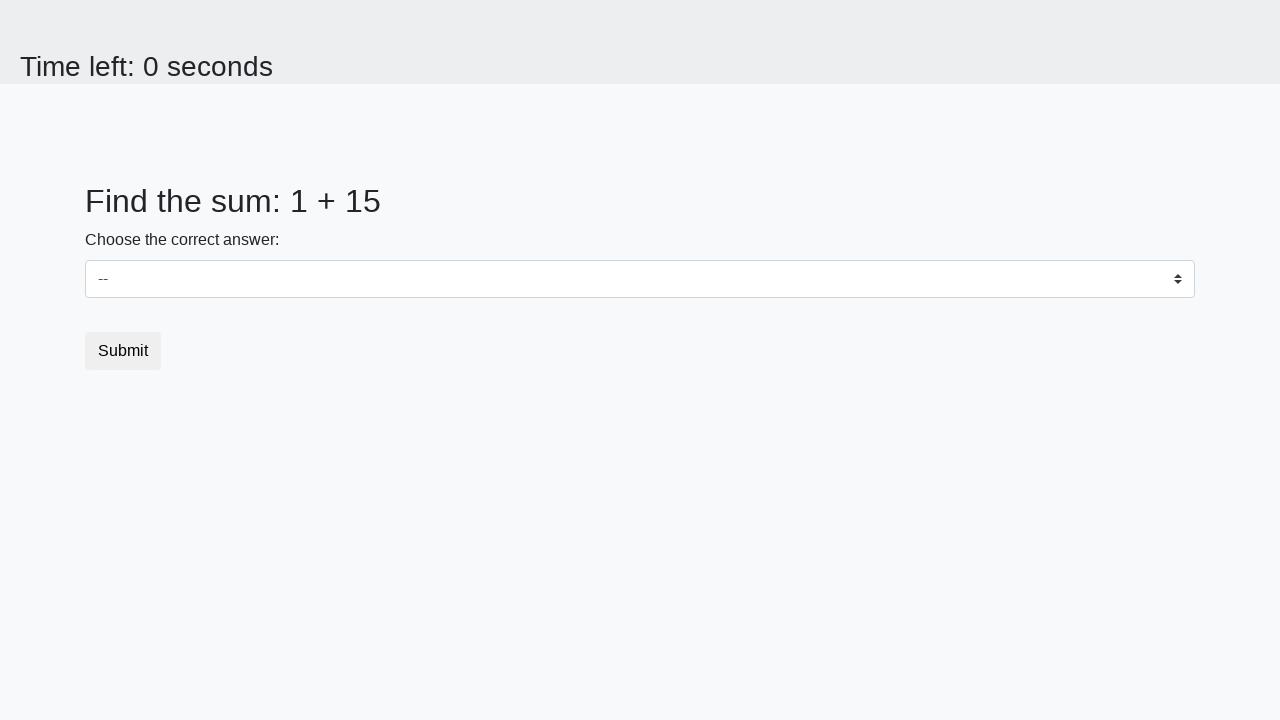

Selected calculated sum '16' from dropdown on select
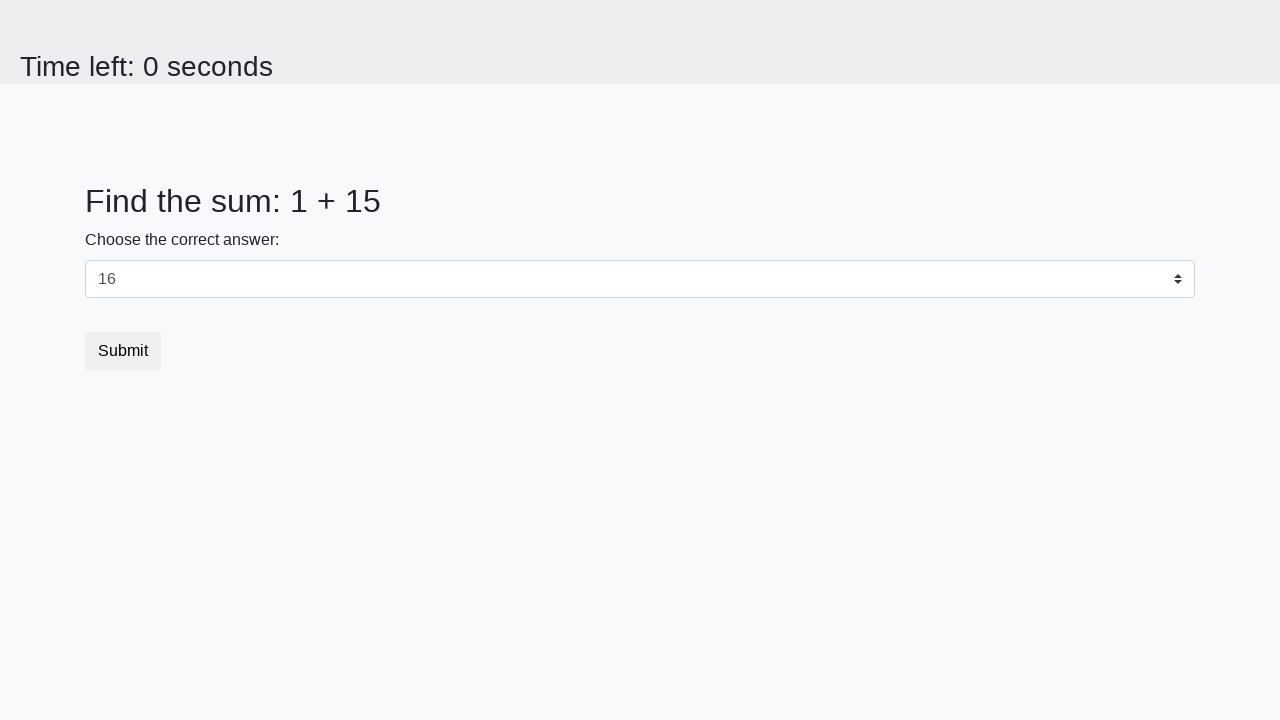

Clicked submit button to submit form at (123, 351) on button.btn
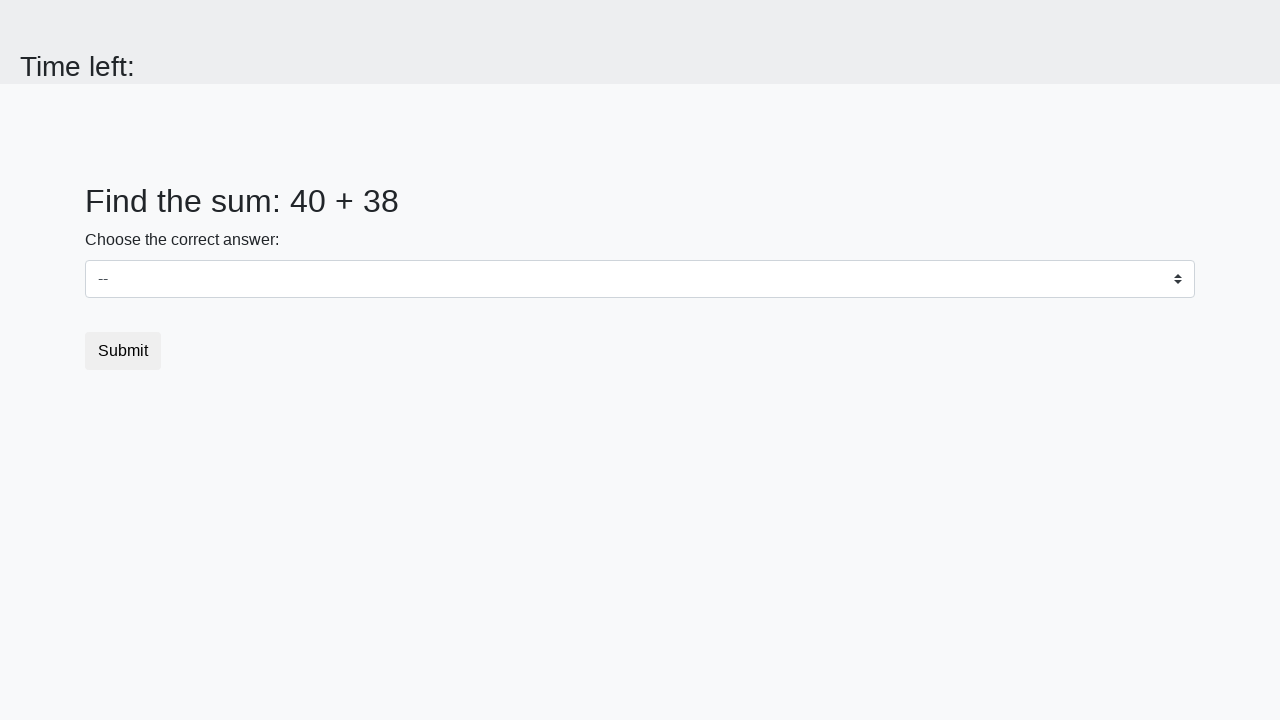

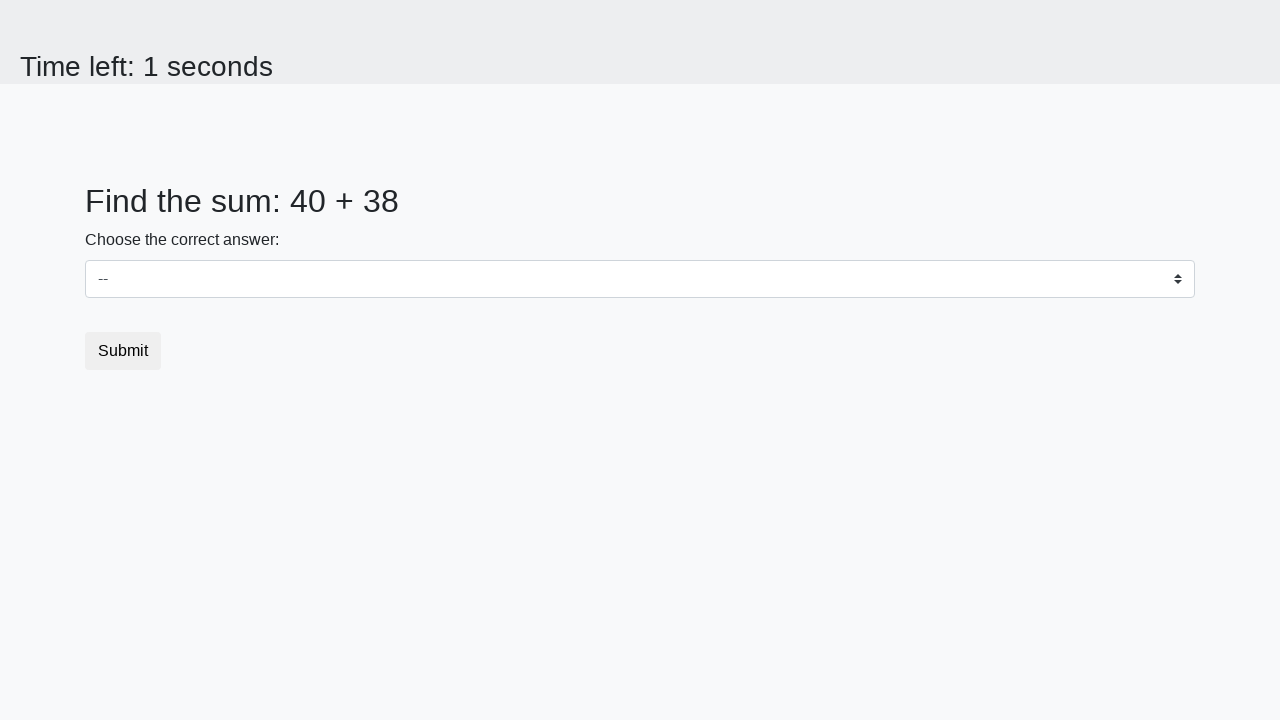